Tests that the browser back button works correctly with routing filters

Starting URL: https://demo.playwright.dev/todomvc

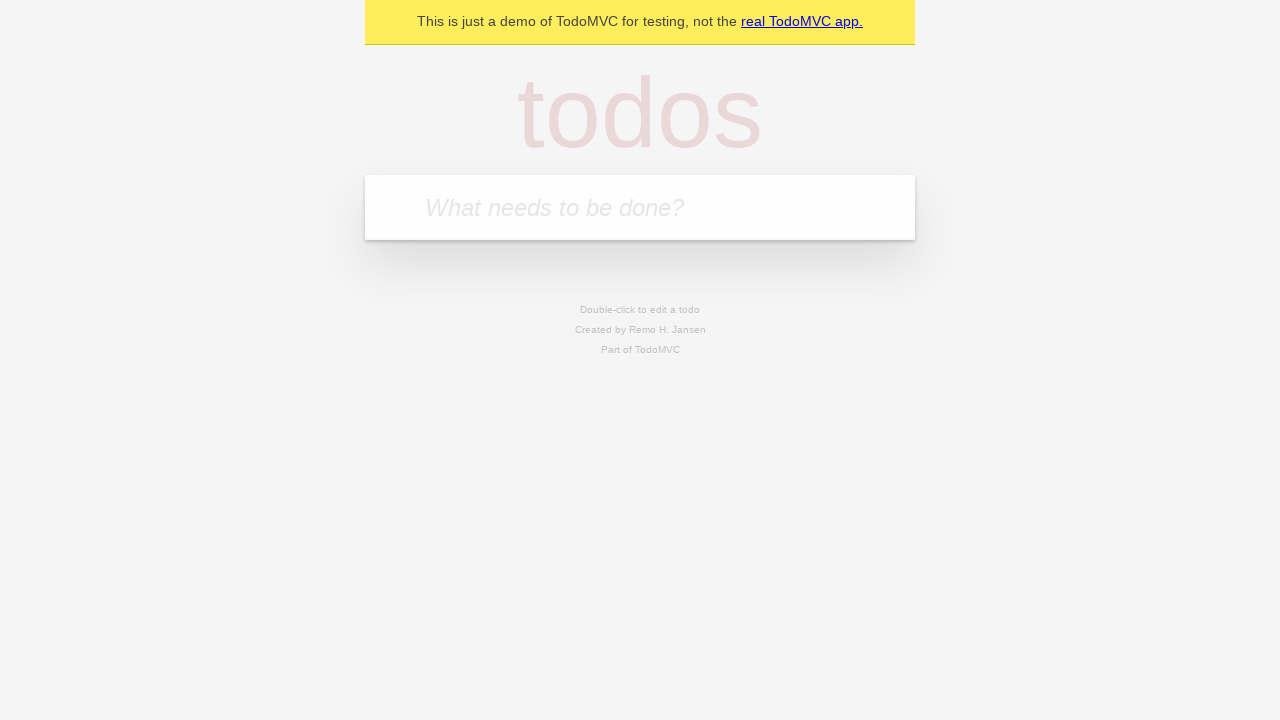

Filled todo input with 'buy some cheese' on internal:attr=[placeholder="What needs to be done?"i]
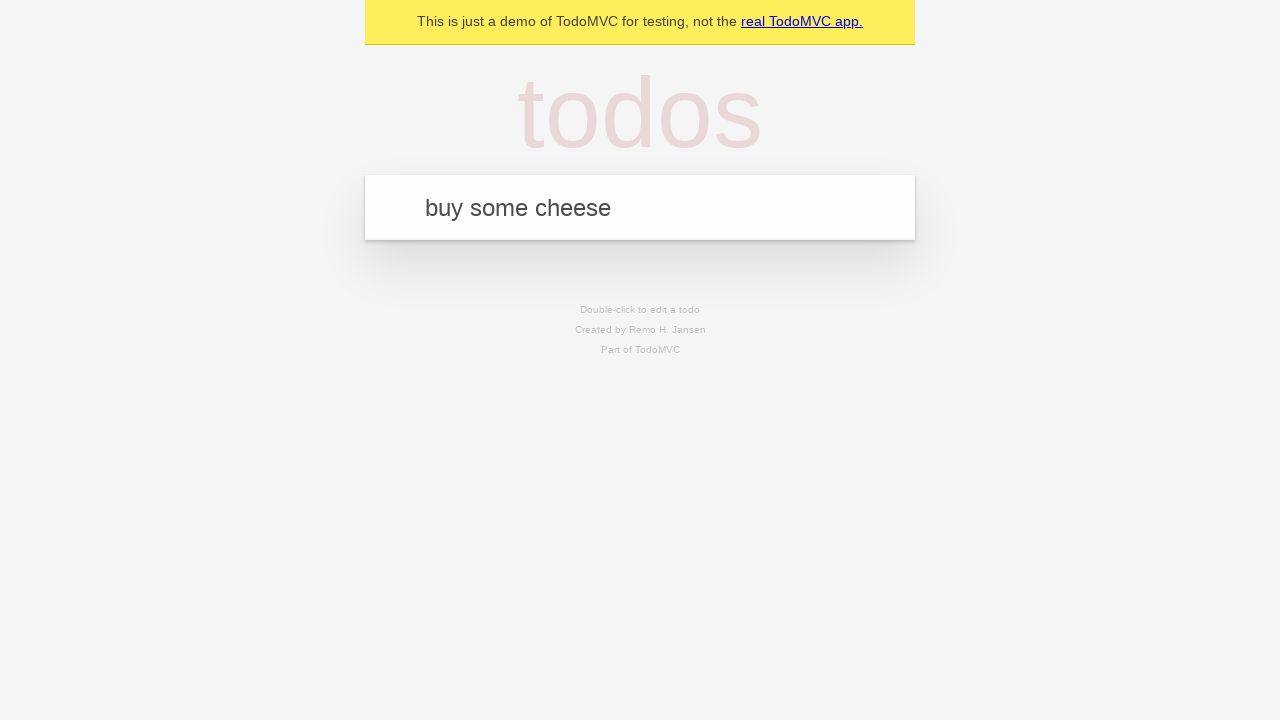

Pressed Enter to create first todo on internal:attr=[placeholder="What needs to be done?"i]
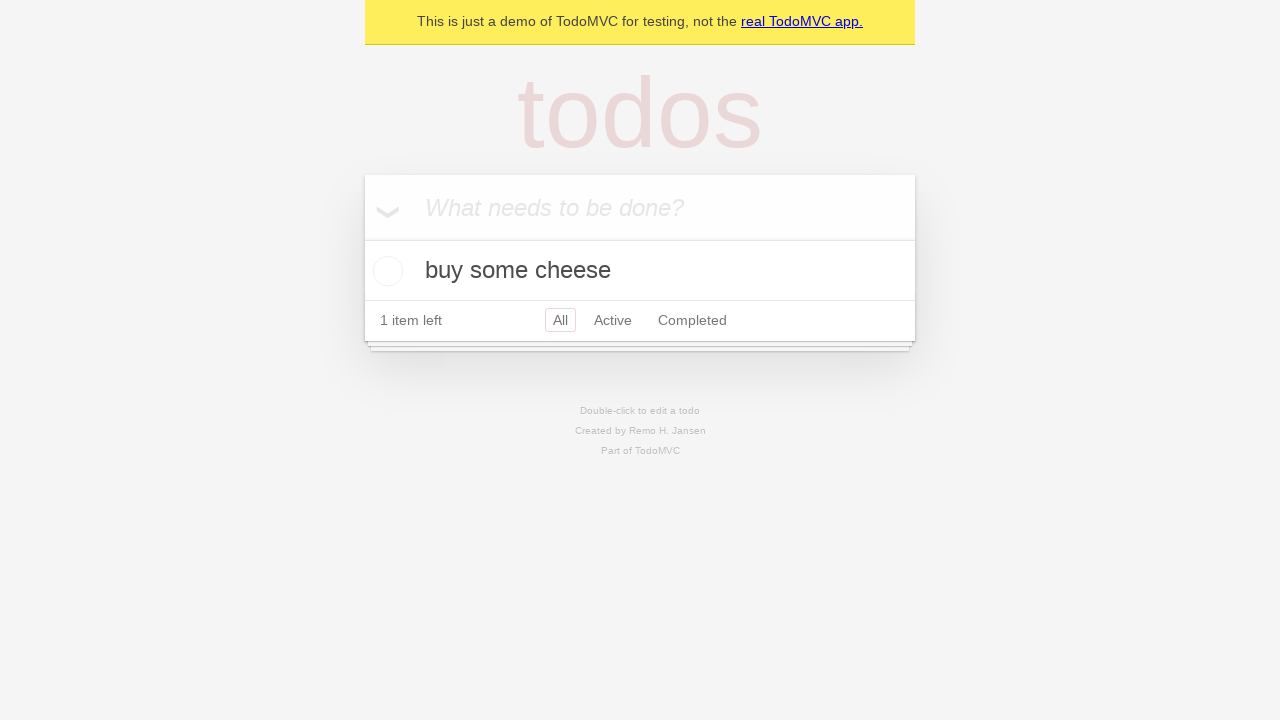

Filled todo input with 'feed the cat' on internal:attr=[placeholder="What needs to be done?"i]
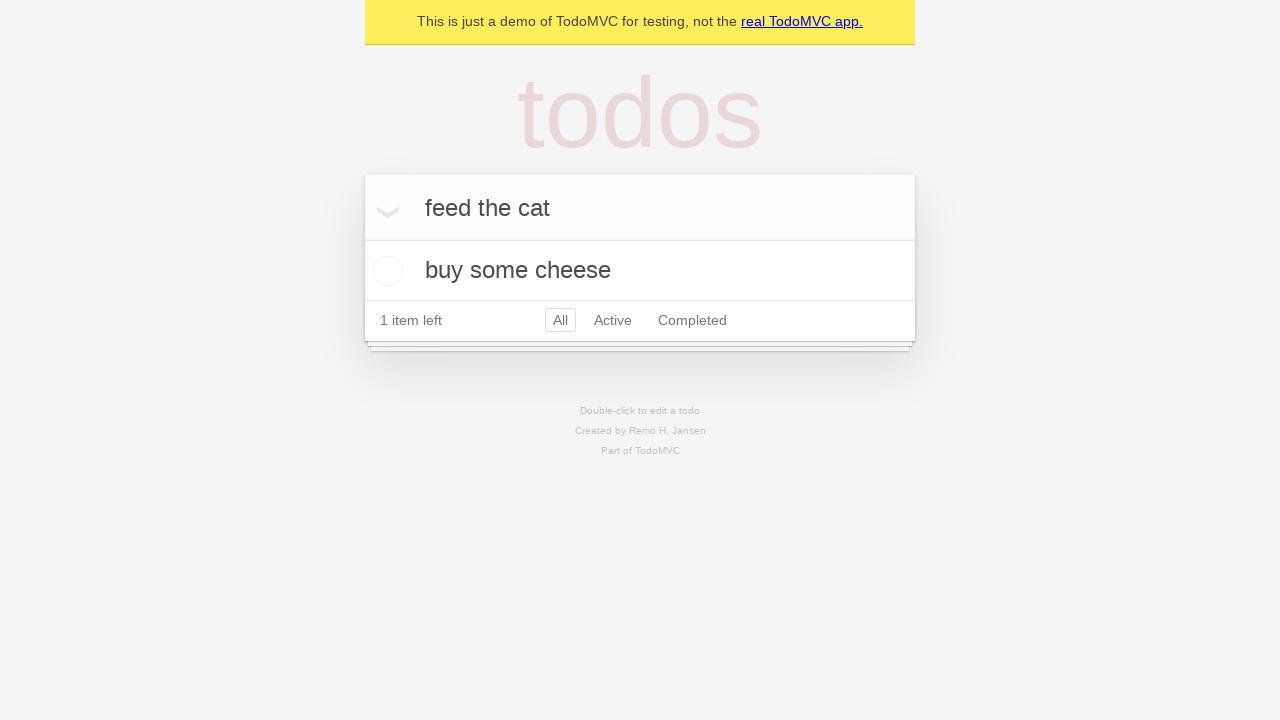

Pressed Enter to create second todo on internal:attr=[placeholder="What needs to be done?"i]
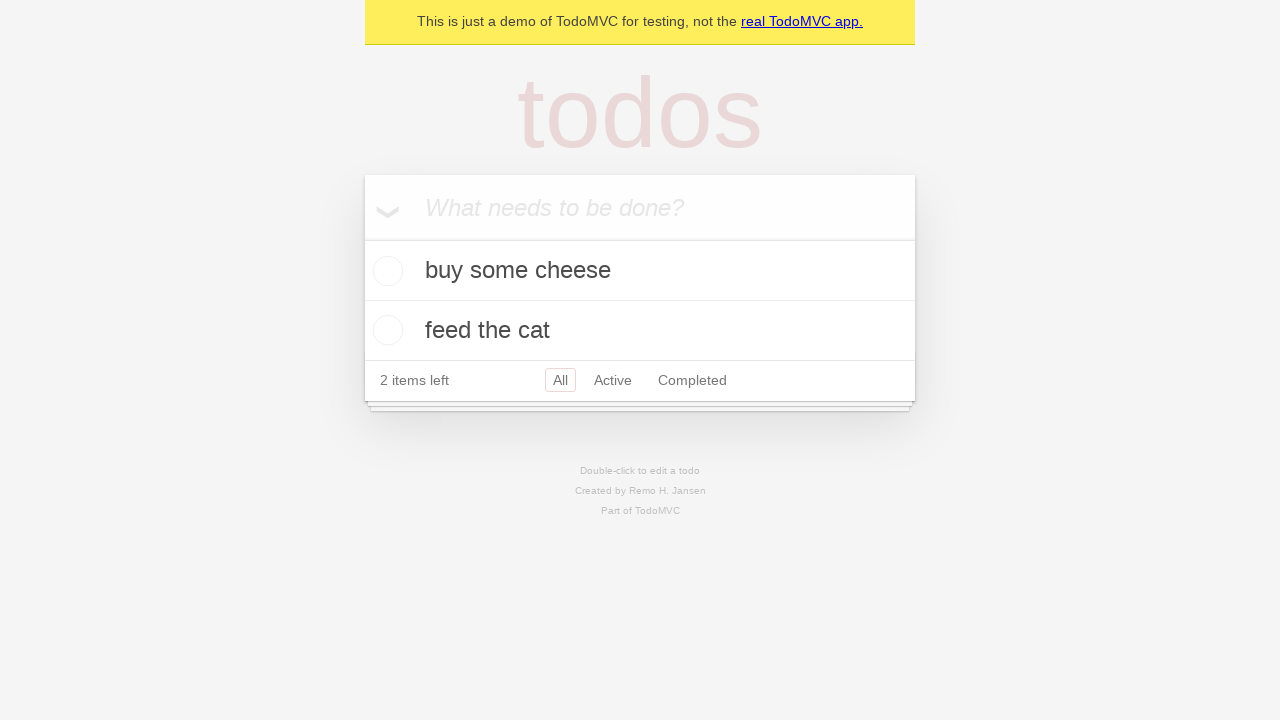

Filled todo input with 'book a doctors appointment' on internal:attr=[placeholder="What needs to be done?"i]
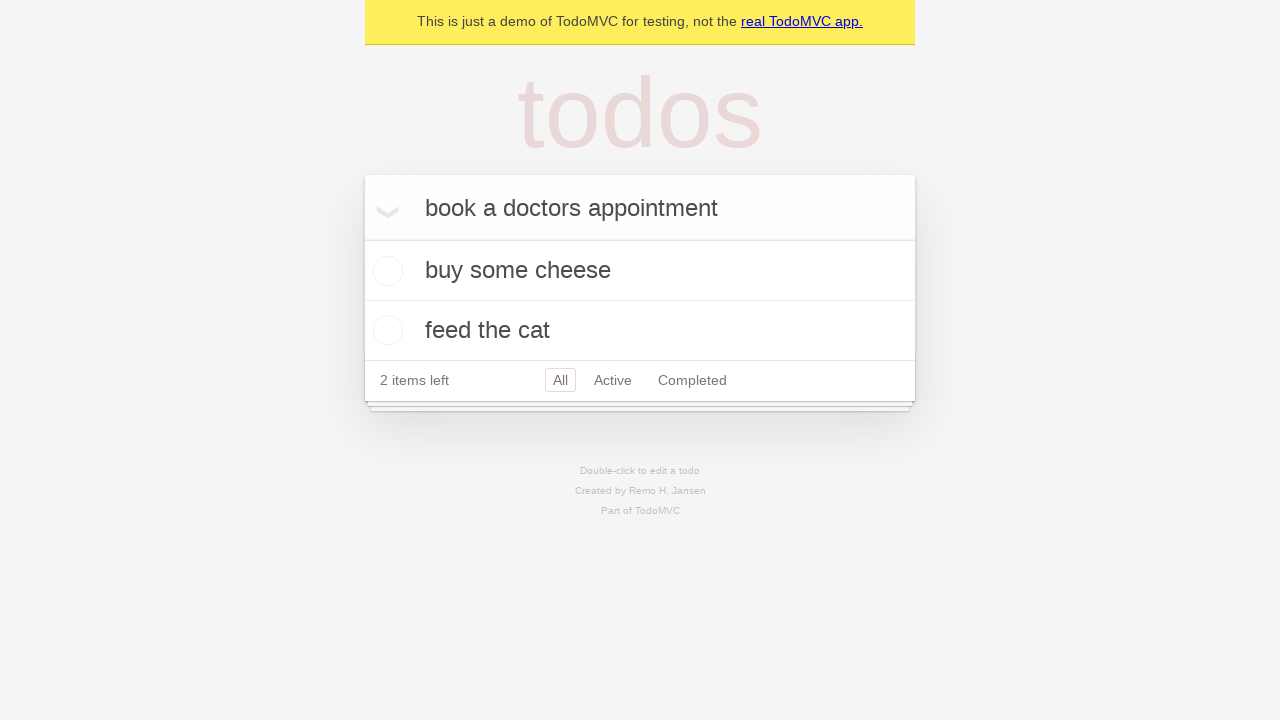

Pressed Enter to create third todo on internal:attr=[placeholder="What needs to be done?"i]
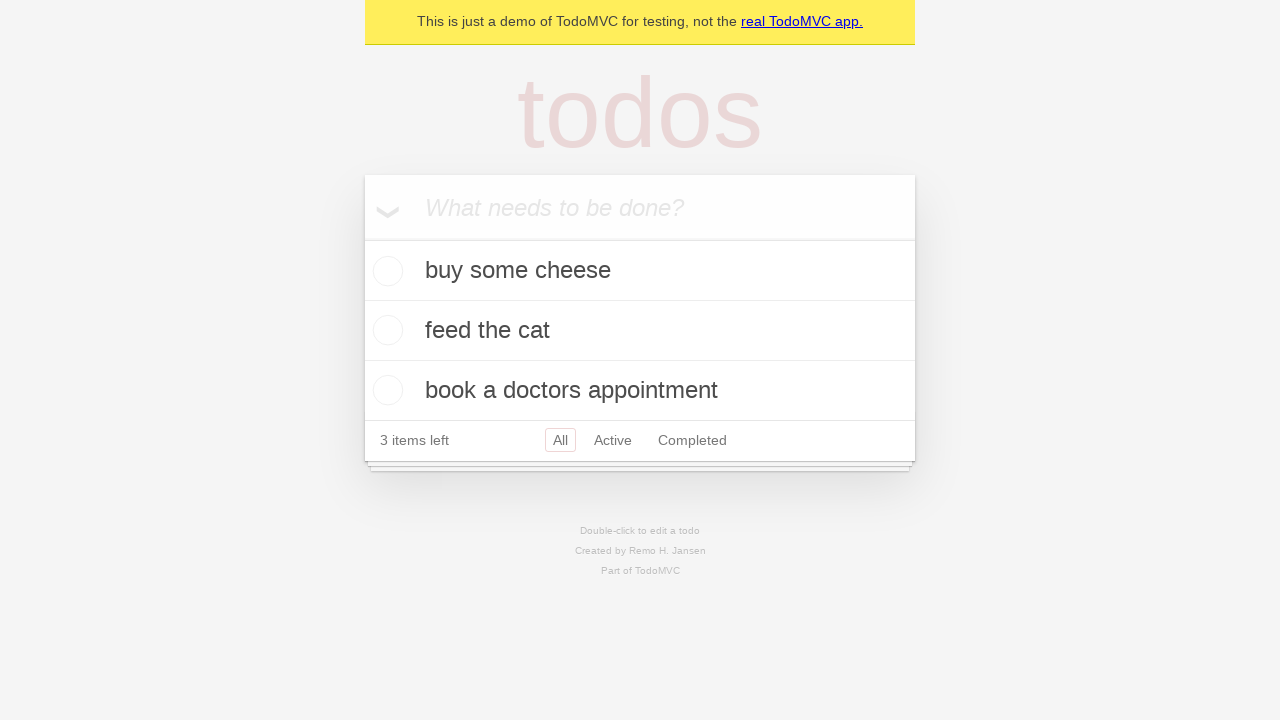

Checked the second todo item at (385, 330) on internal:testid=[data-testid="todo-item"s] >> nth=1 >> internal:role=checkbox
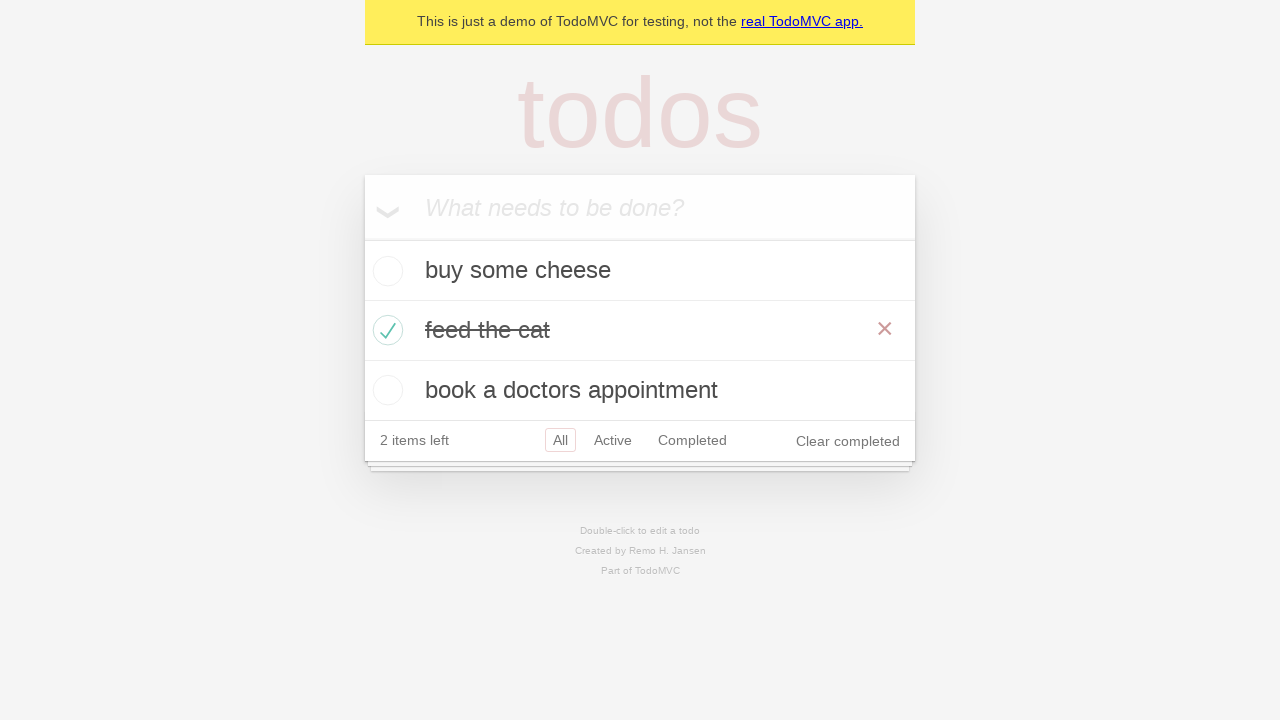

Clicked 'All' filter link at (560, 440) on internal:role=link[name="All"i]
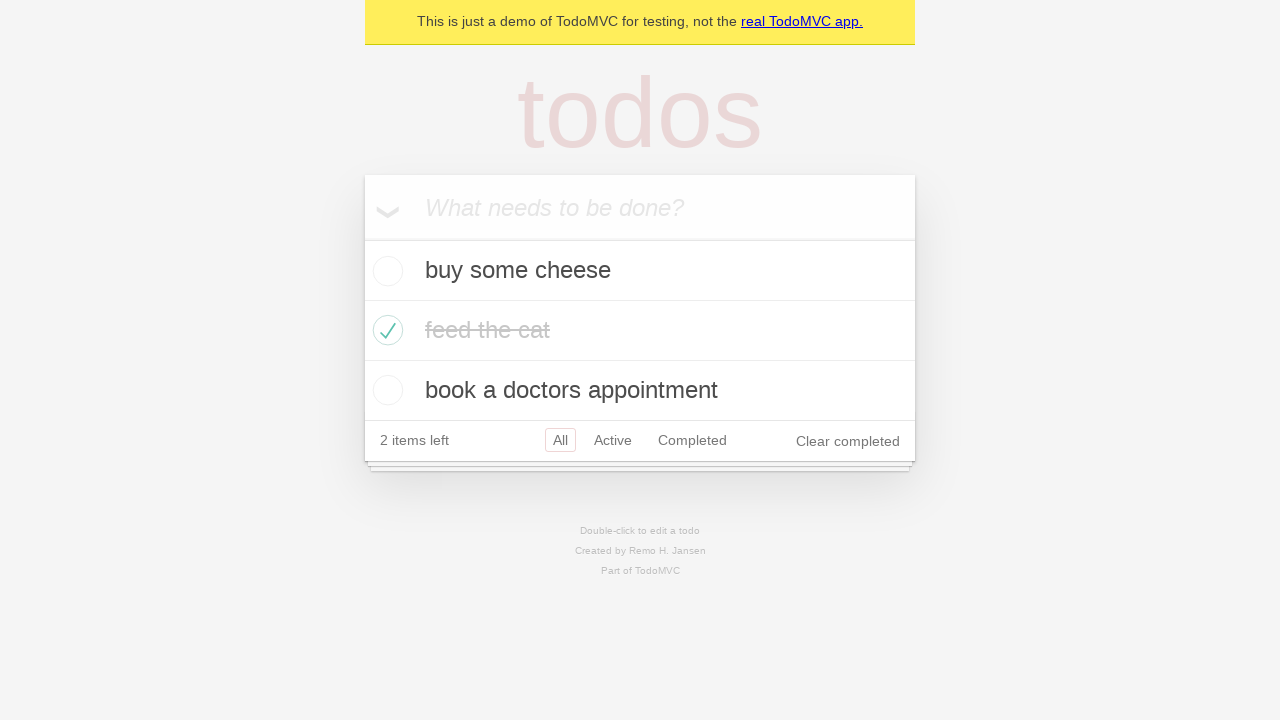

Clicked 'Active' filter link at (613, 440) on internal:role=link[name="Active"i]
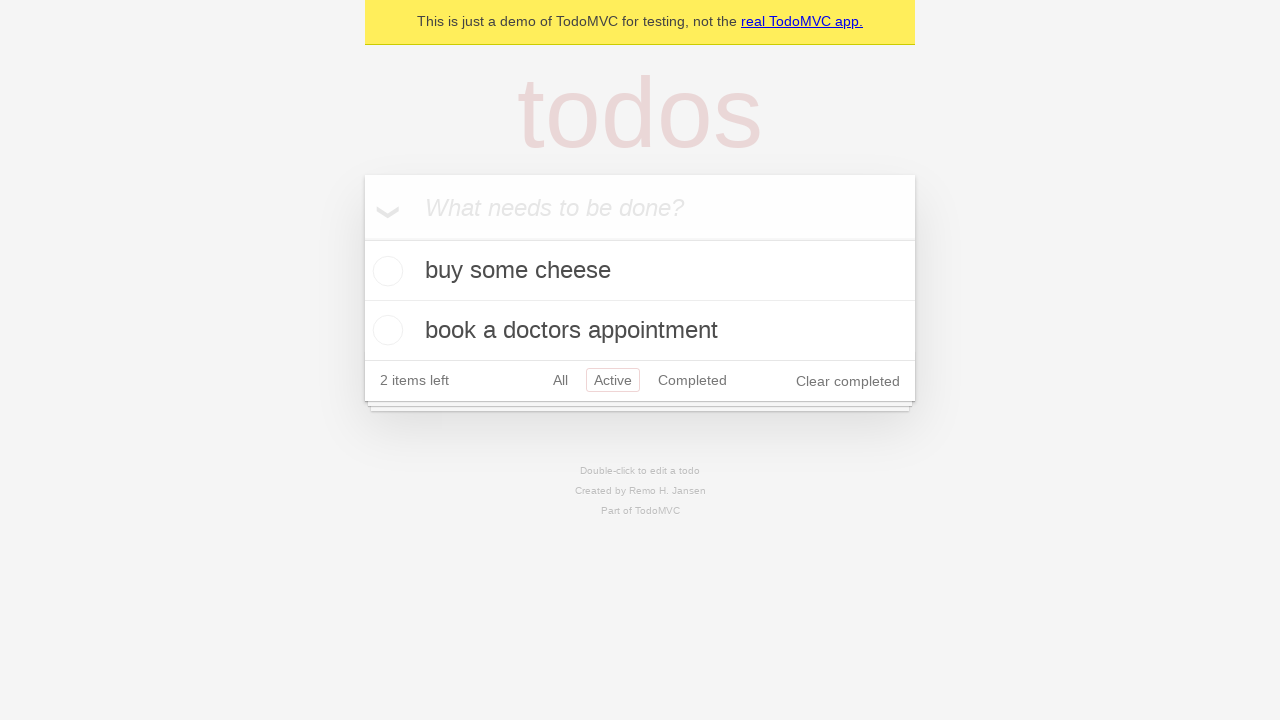

Clicked 'Completed' filter link at (692, 380) on internal:role=link[name="Completed"i]
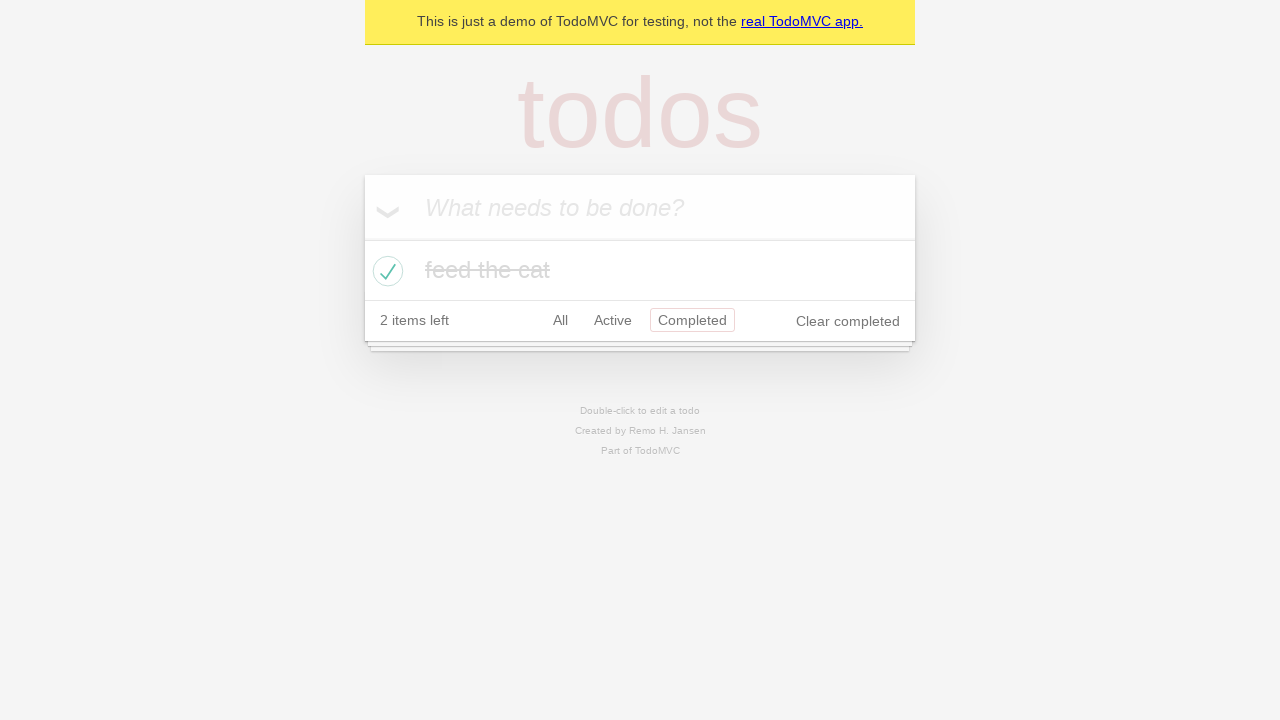

Navigated back from 'Completed' filter using browser back button
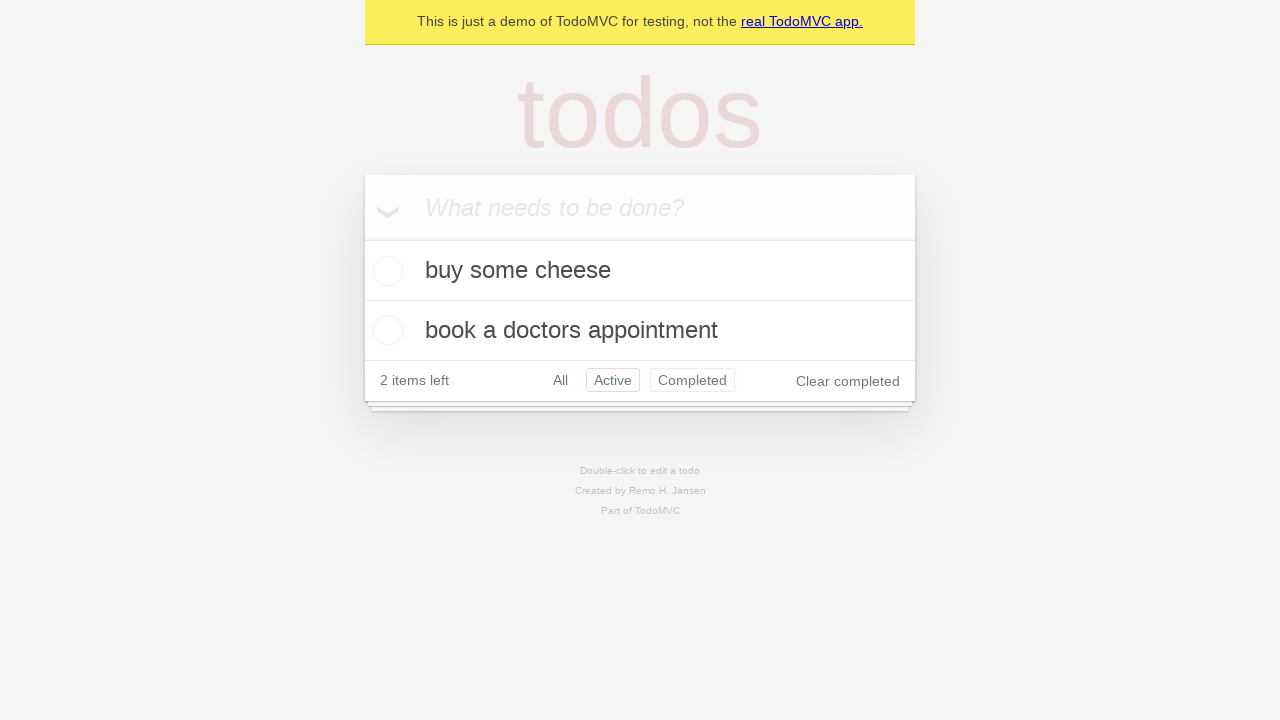

Navigated back to 'All' filter using browser back button
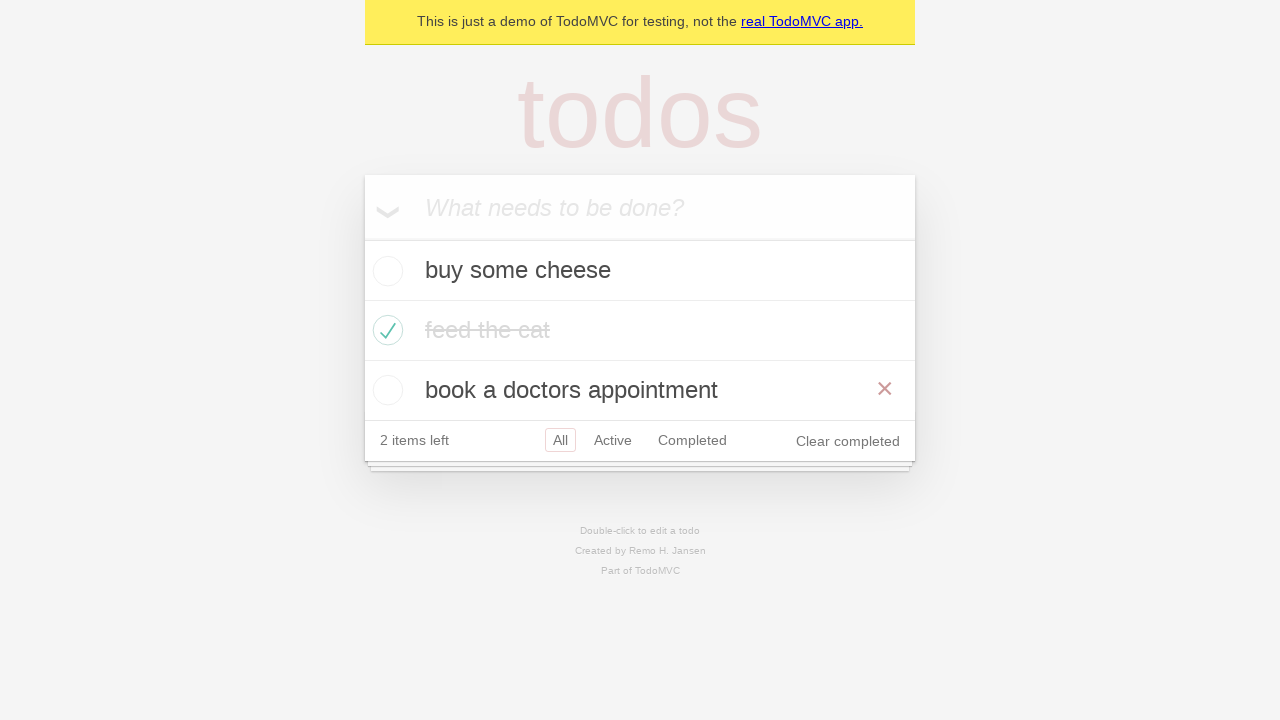

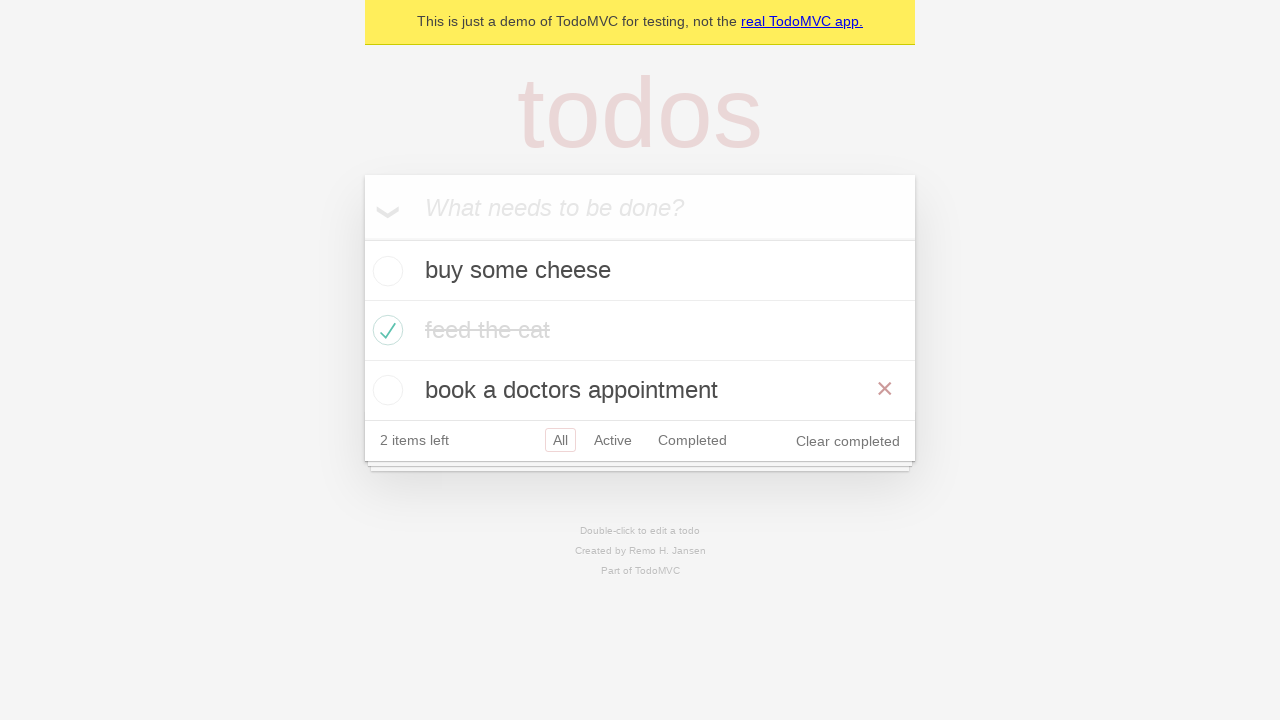